Tests the SpiceJet flight booking interface by selecting the round-trip radio button and clicking on the date selection field.

Starting URL: https://www.spicejet.com/

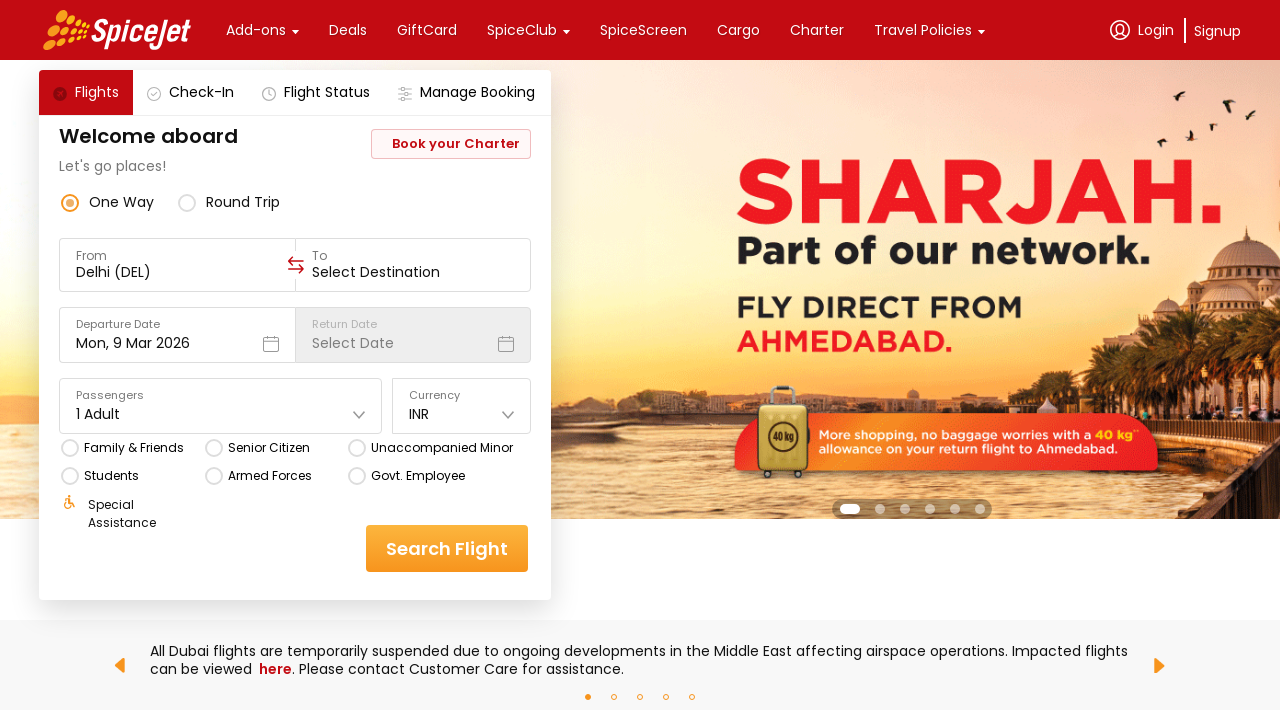

Waited for page to load with networkidle state
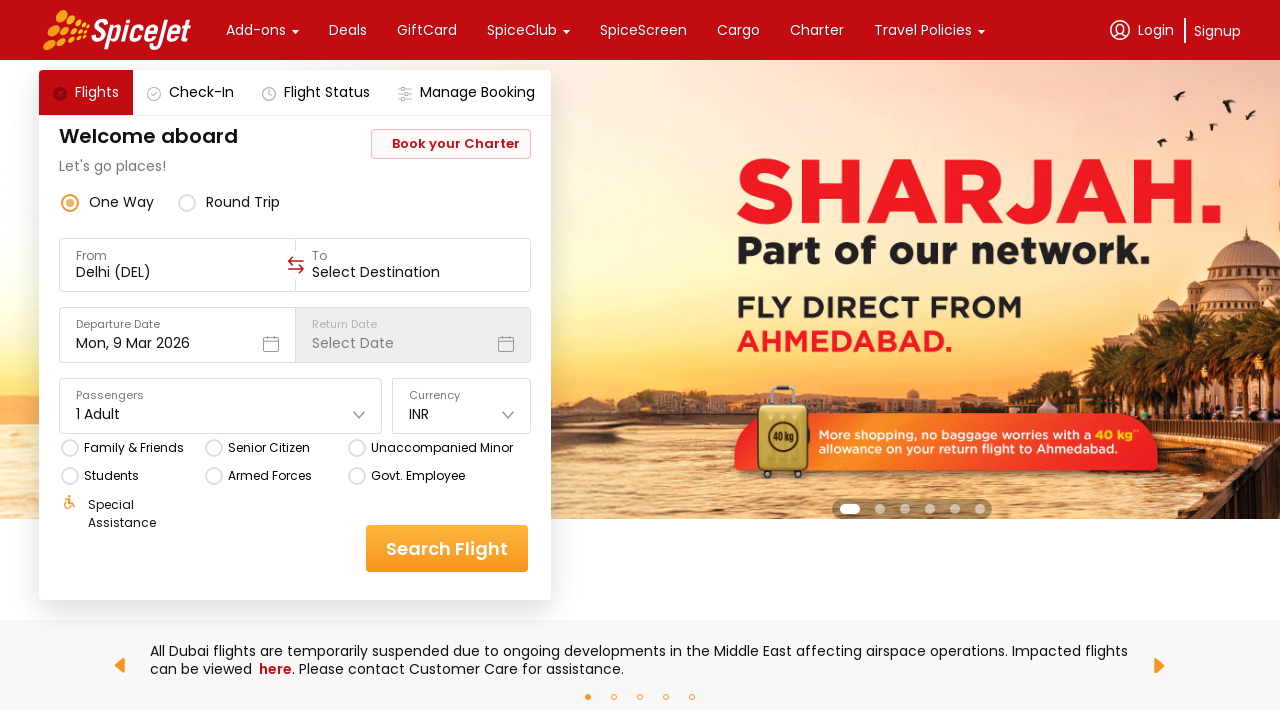

Clicked on the round-trip radio button at (187, 202) on div[data-testid='round-trip-radio-button'][tabindex='0'] .css-1dbjc4n
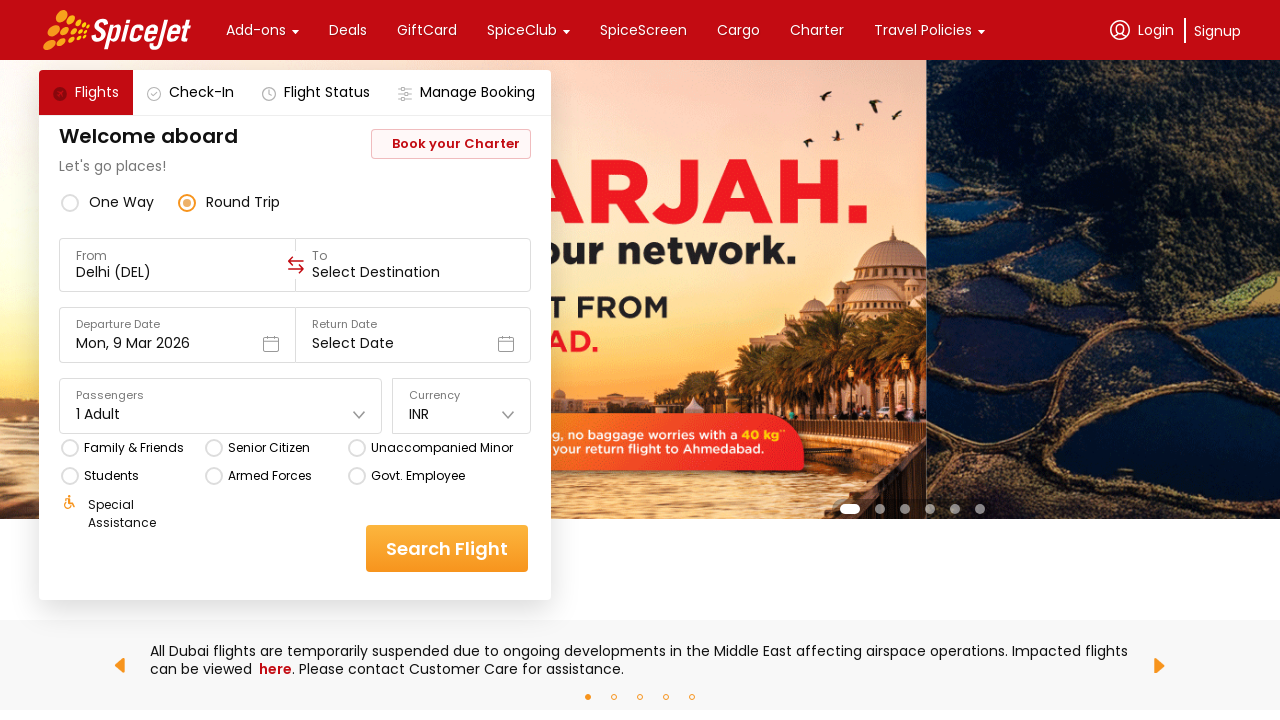

Clicked on the Select Date field at (352, 344) on xpath=//*[text()='Select Date']
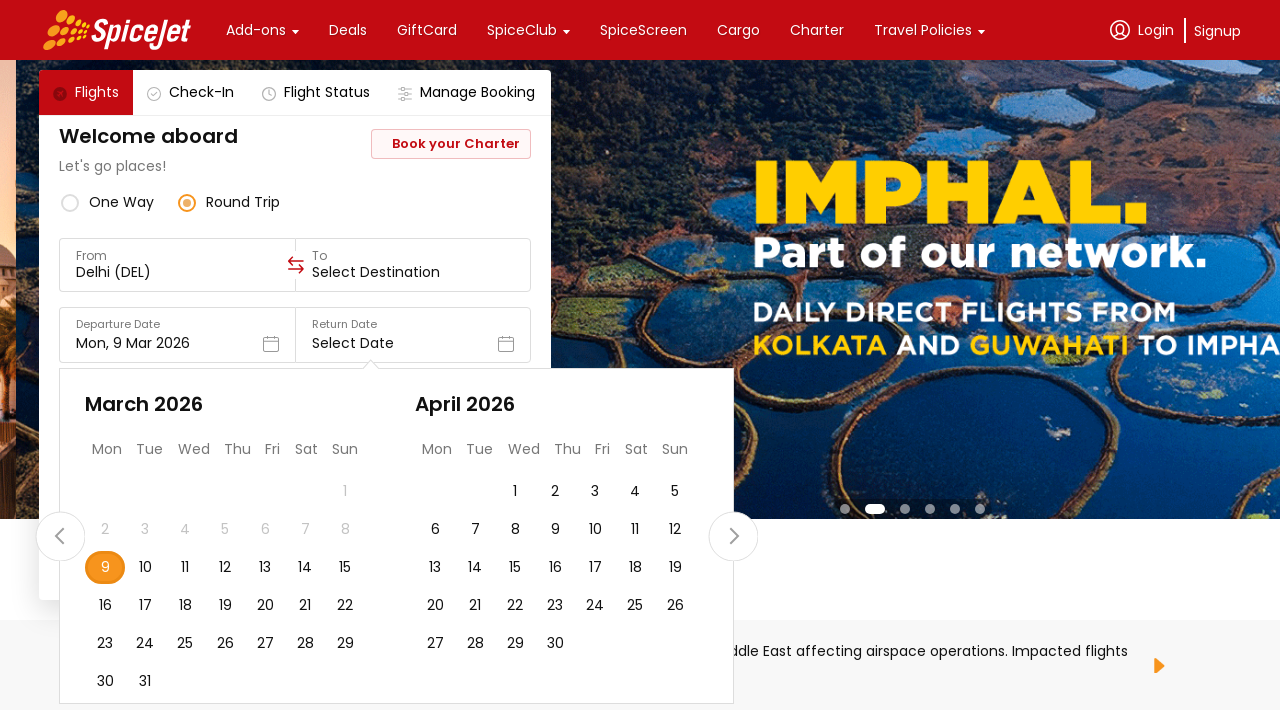

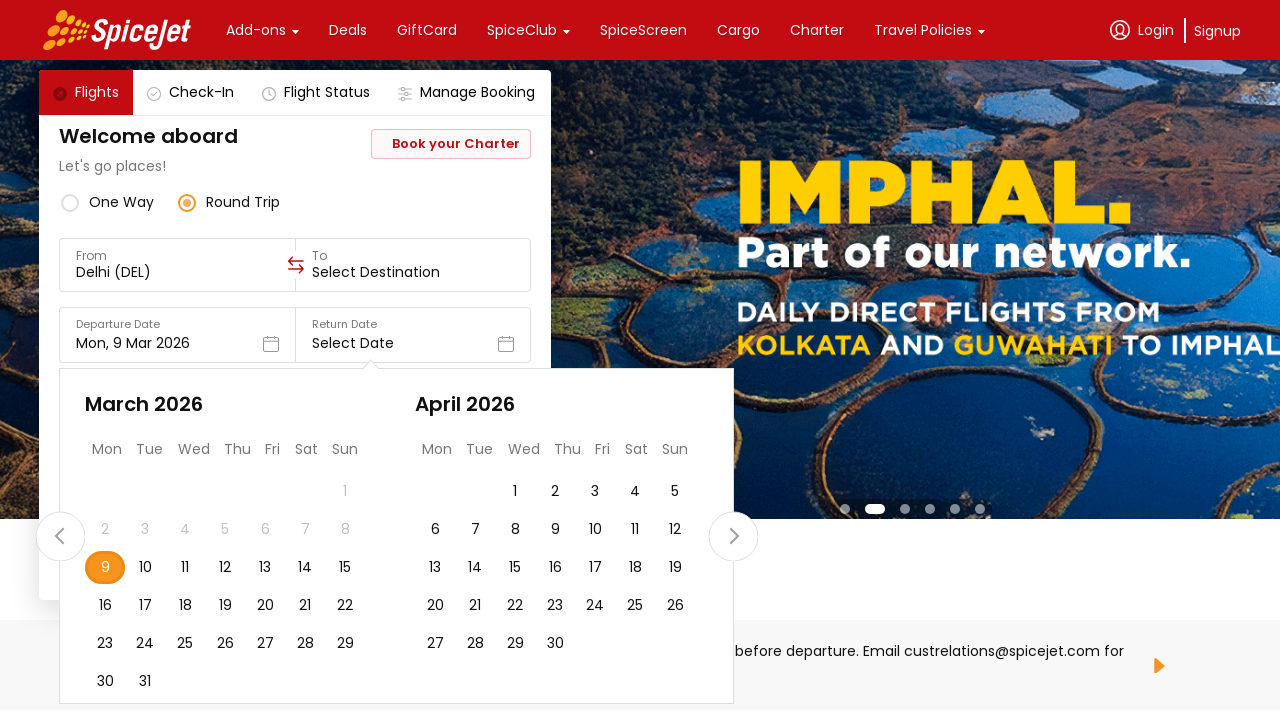